Tests keyboard shortcut actions on a text comparison website by typing text, selecting all with Ctrl+A, copying with Ctrl+C, tabbing to the next field, and pasting with Ctrl+V

Starting URL: https://text-compare.com/

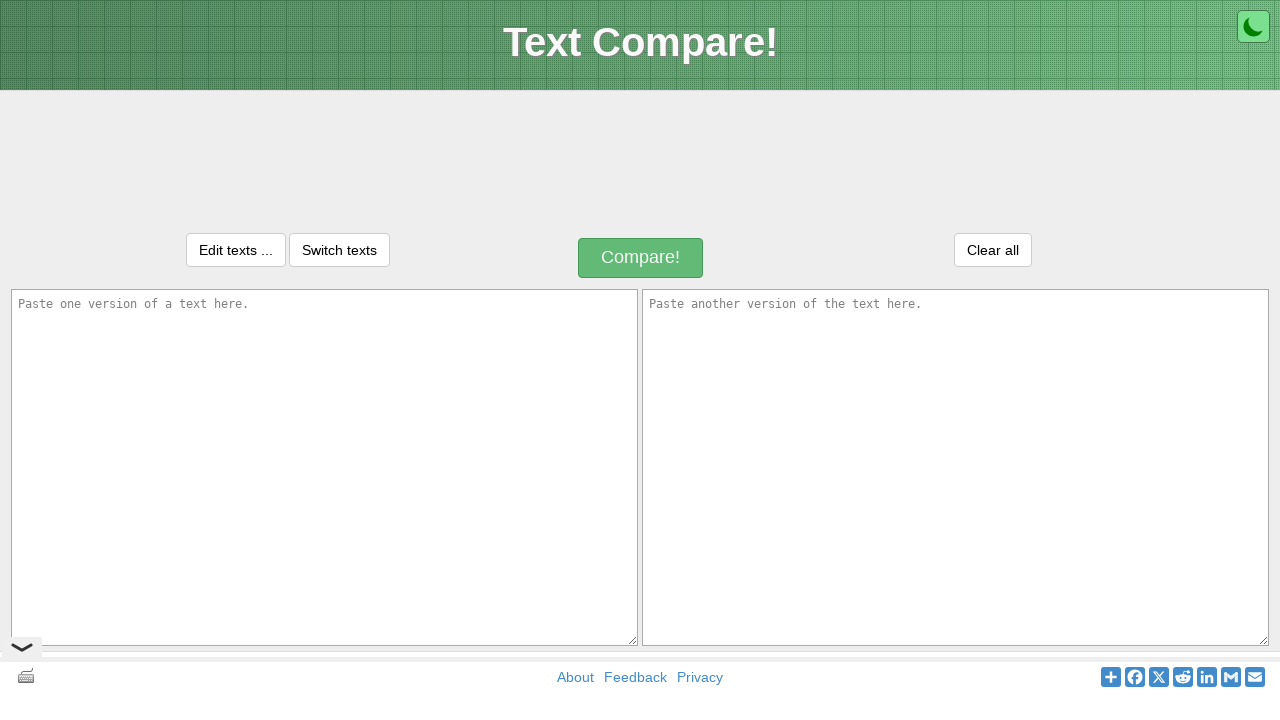

Filled first text input with sample text on #inputText1
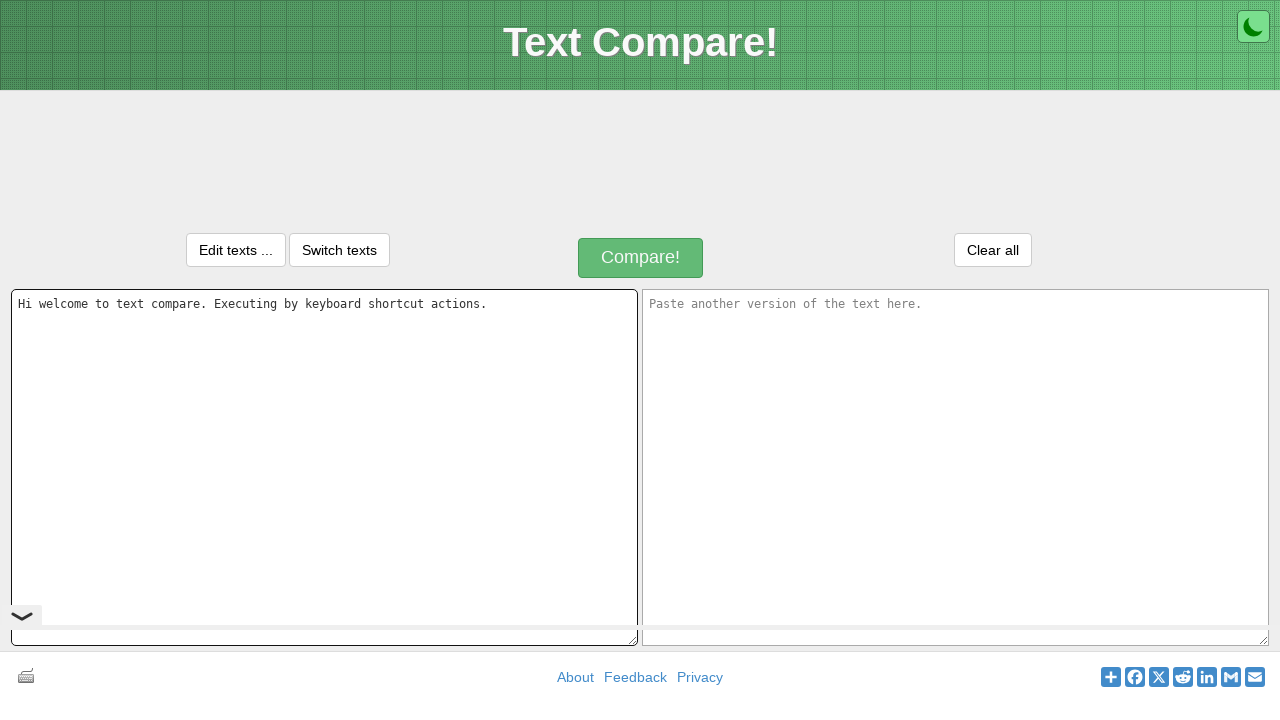

Clicked on first text input to focus it at (324, 467) on #inputText1
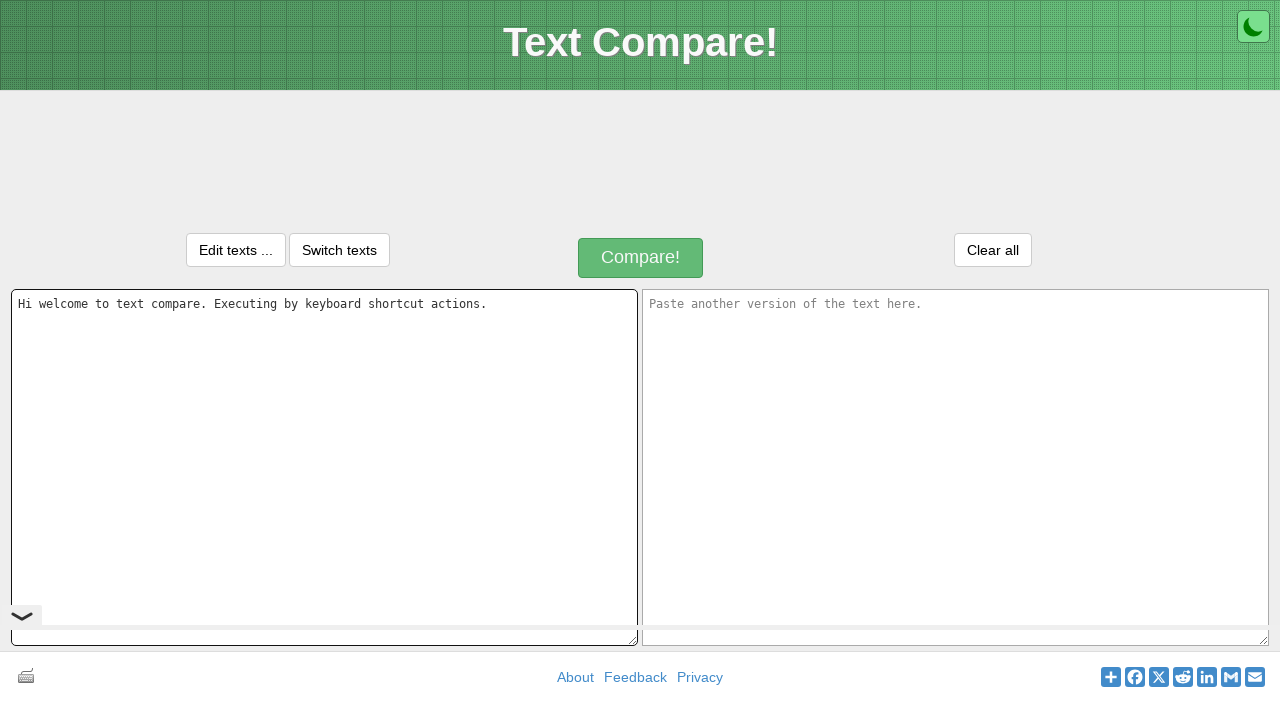

Selected all text with Ctrl+A keyboard shortcut
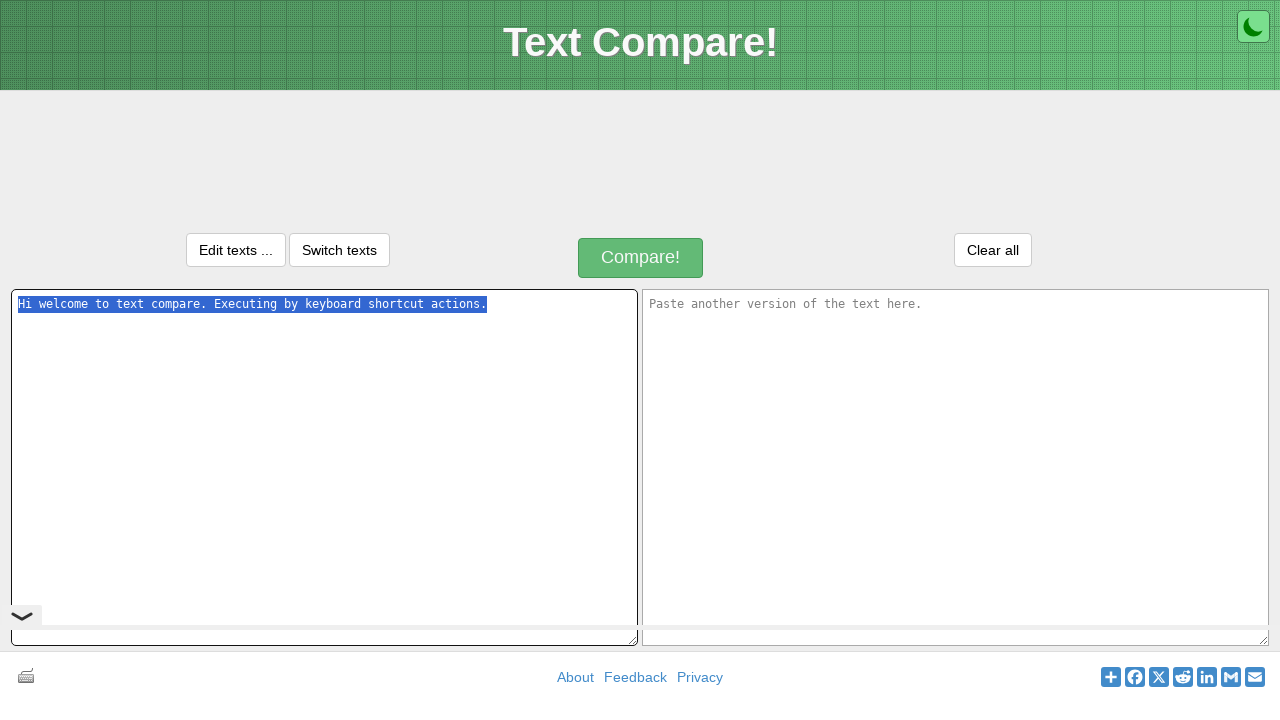

Copied selected text with Ctrl+C keyboard shortcut
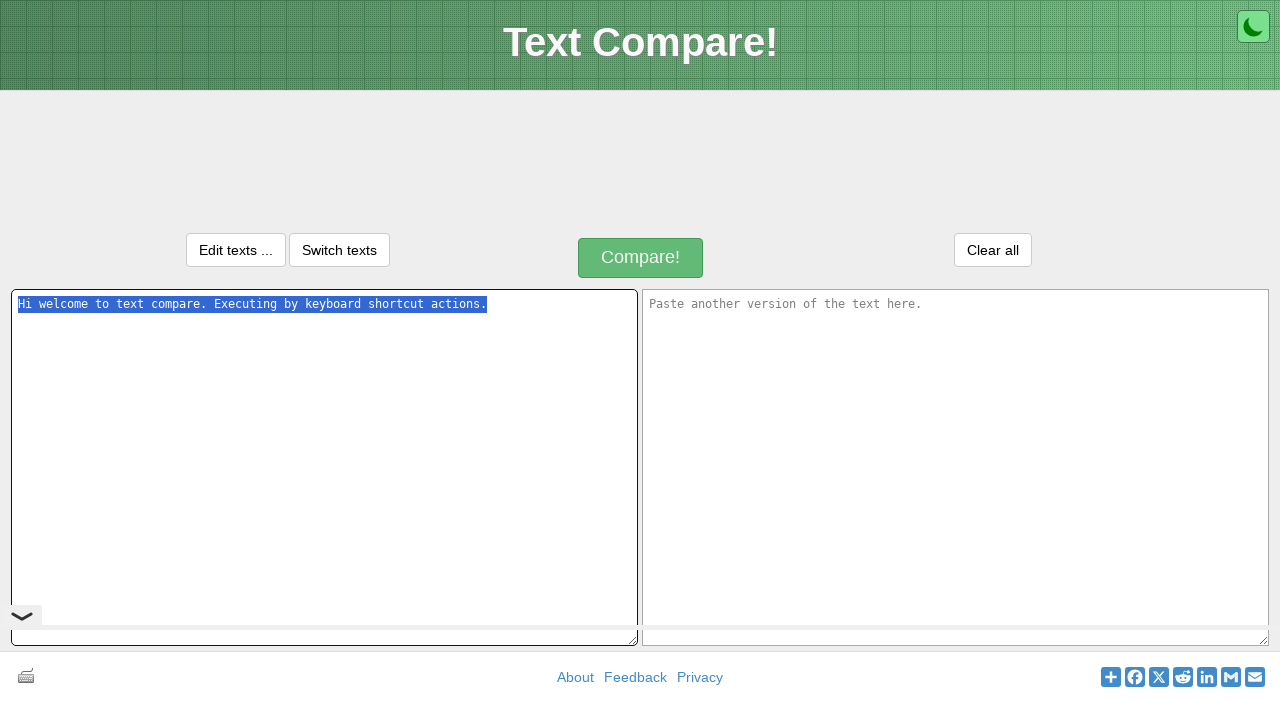

Tabbed to move focus to next input field
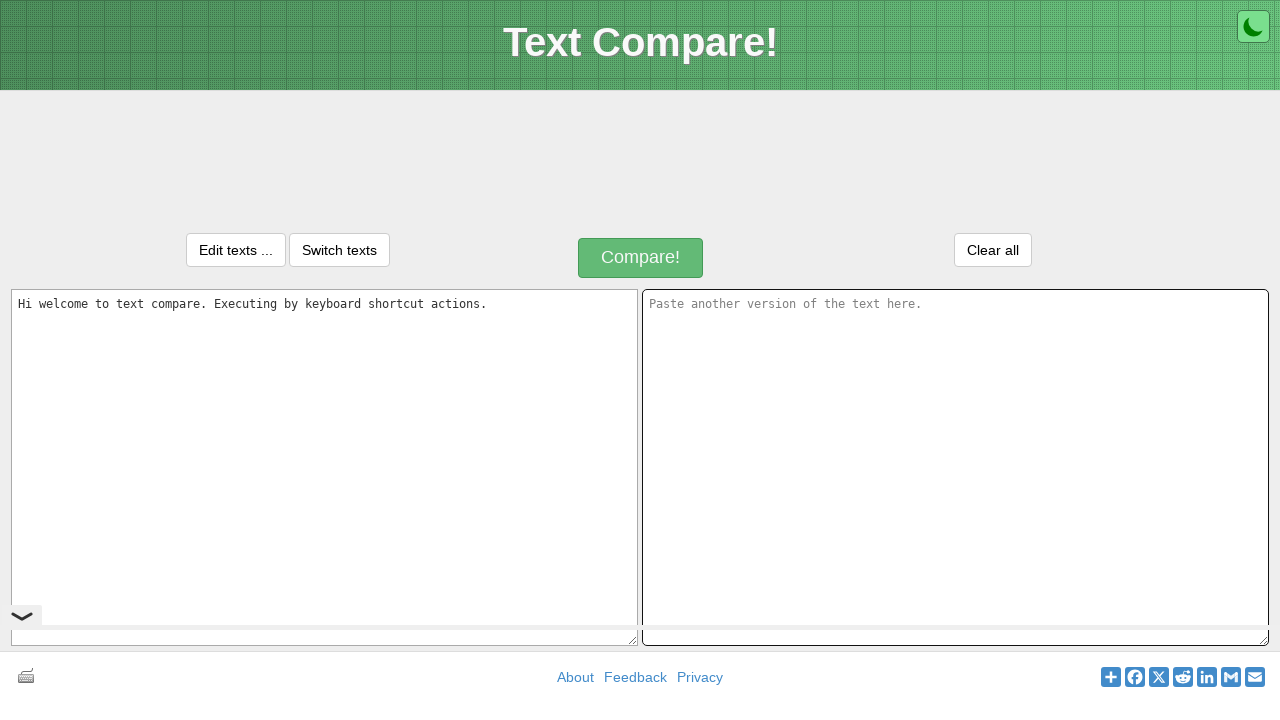

Pasted copied text with Ctrl+V keyboard shortcut
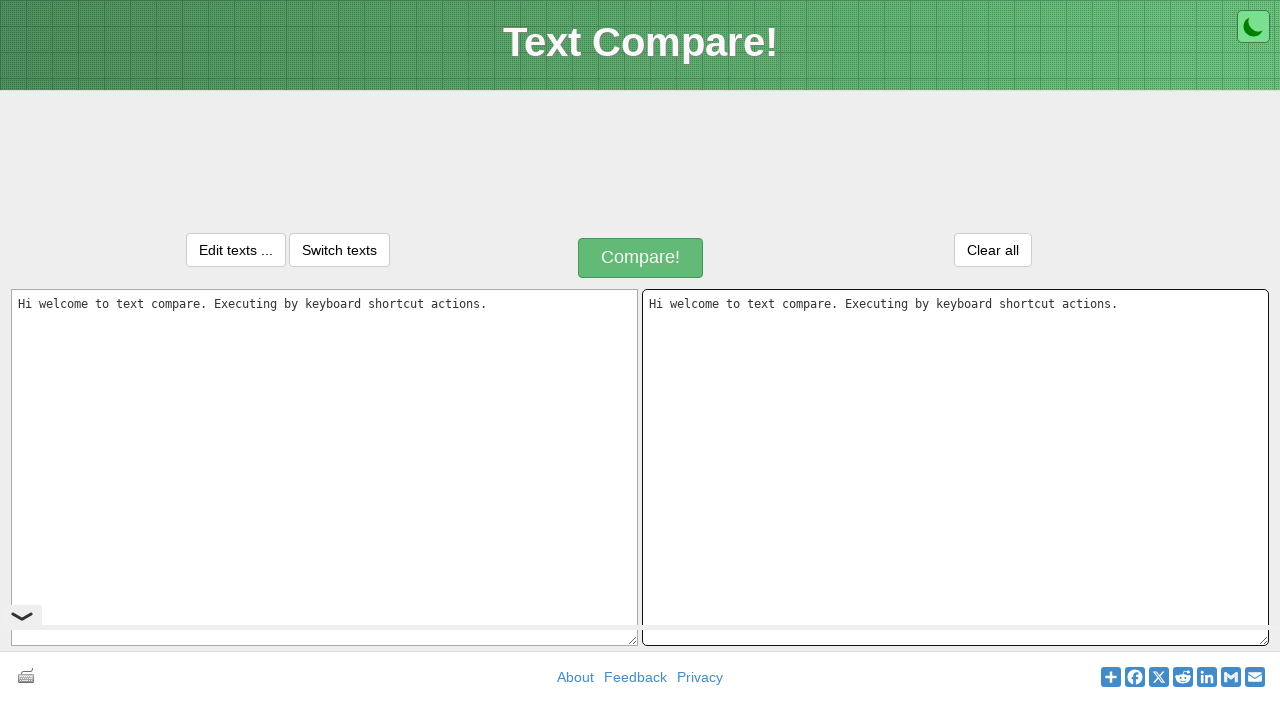

Waited 2 seconds to see the result
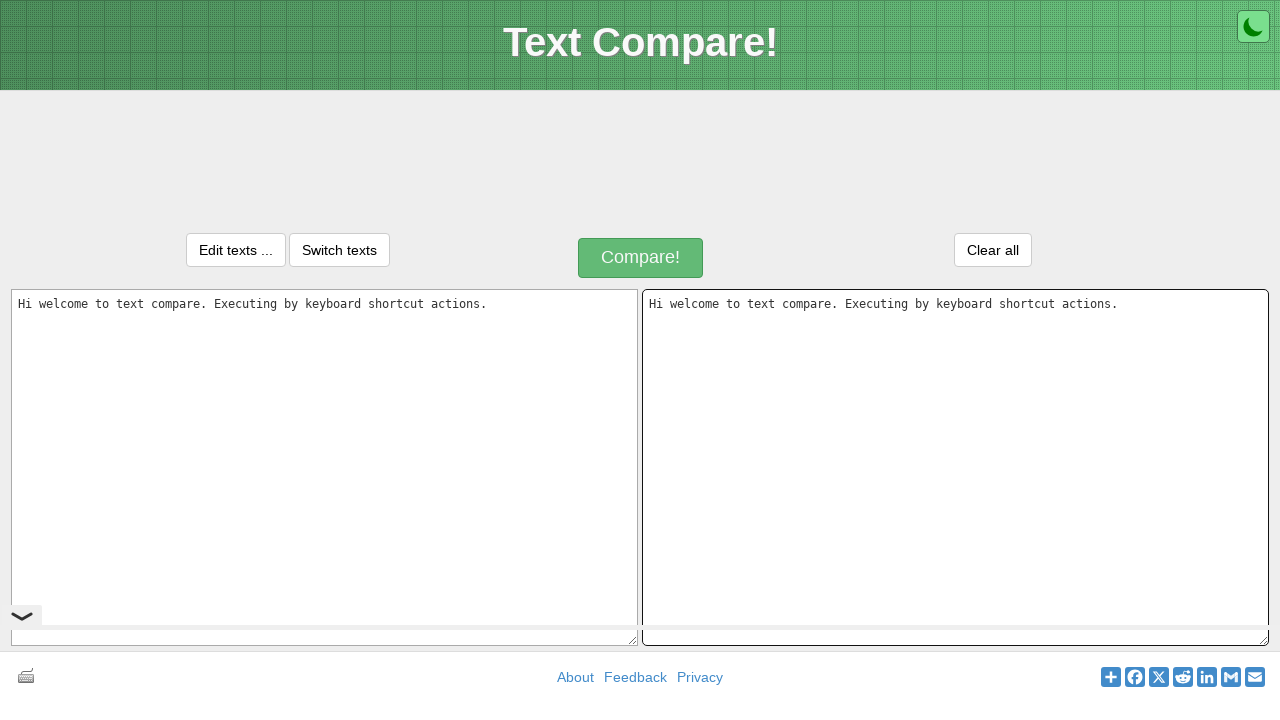

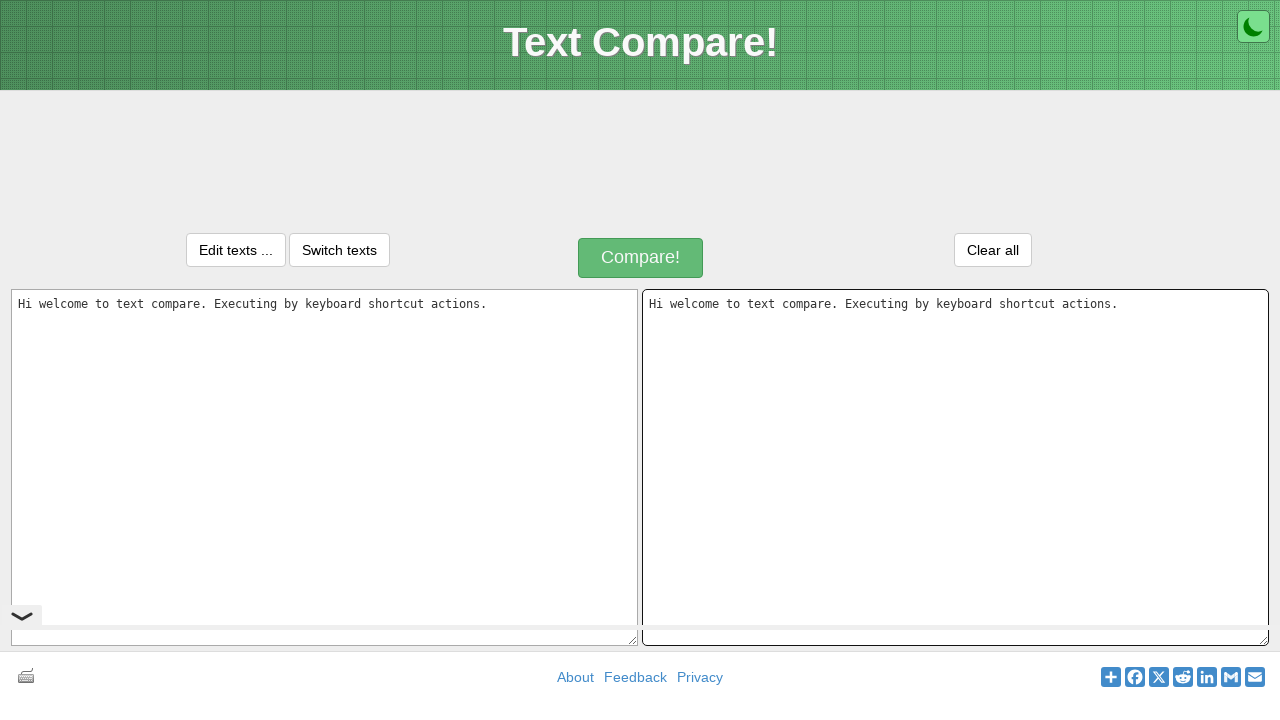